Tests that new items are appended to the bottom of the todo list by creating 3 items

Starting URL: https://demo.playwright.dev/todomvc

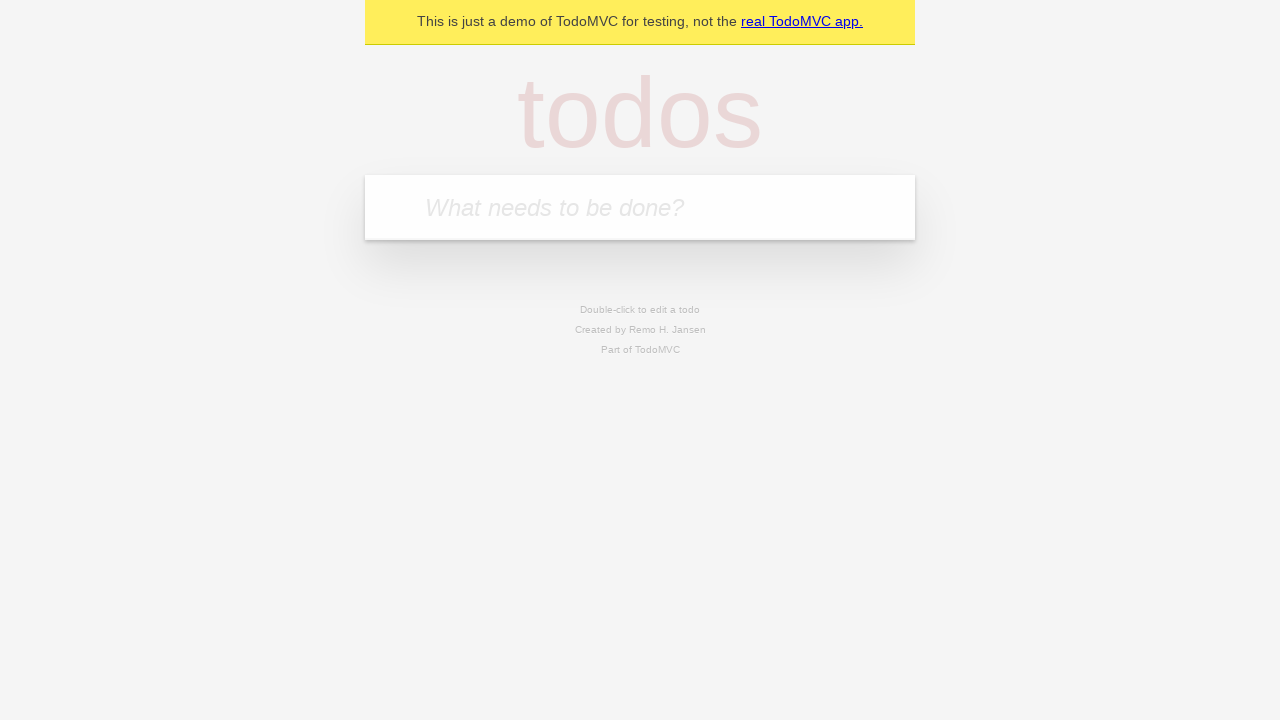

Filled first todo input with 'buy some cheese' on .new-todo
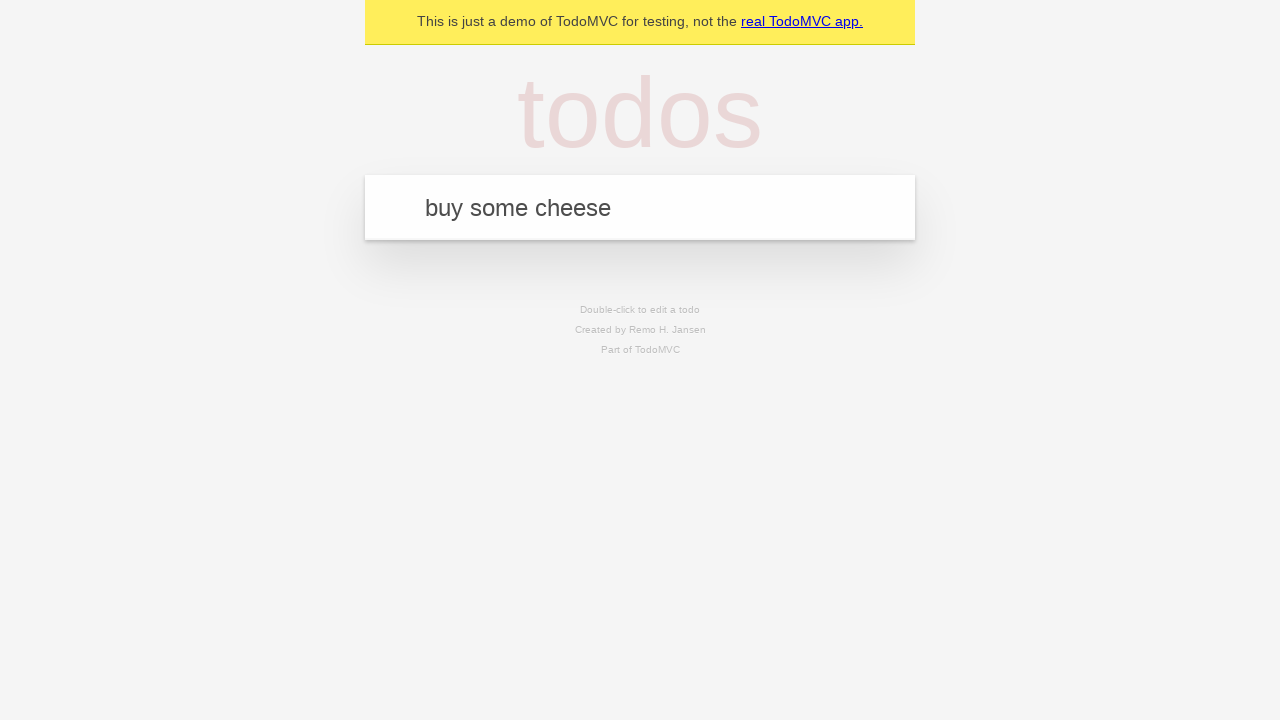

Pressed Enter to create first todo item on .new-todo
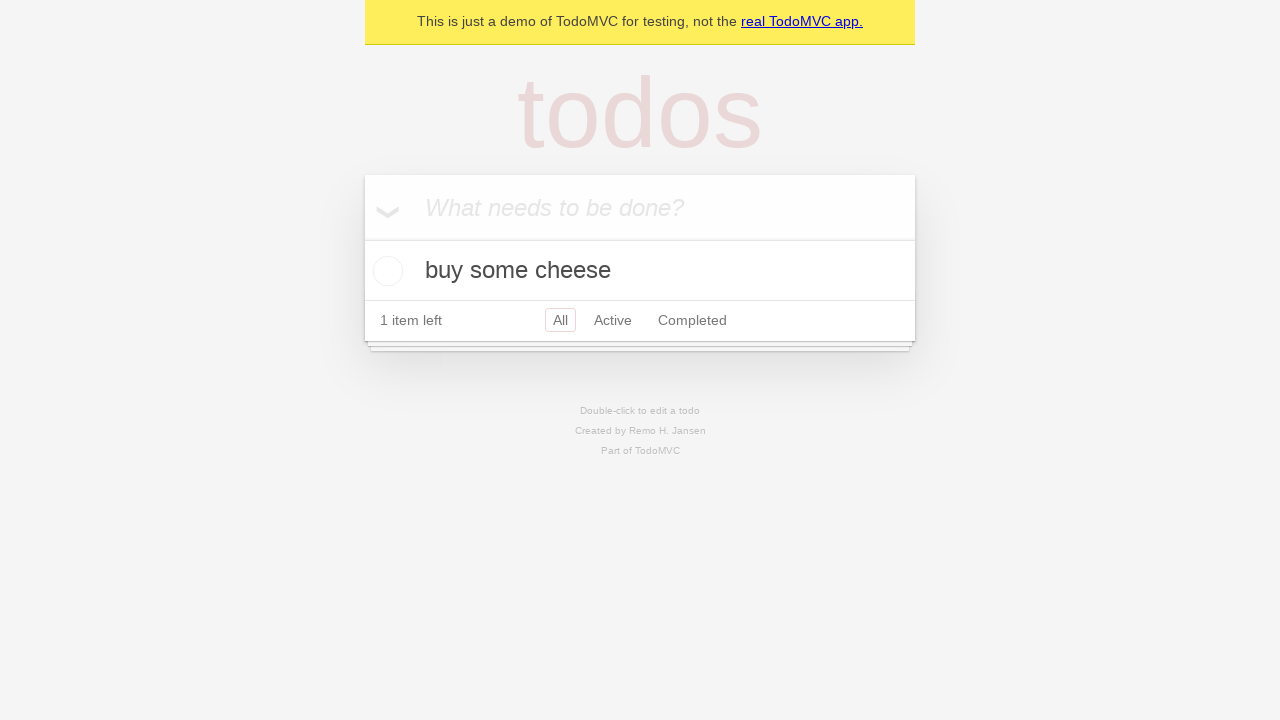

Filled second todo input with 'feed the cat' on .new-todo
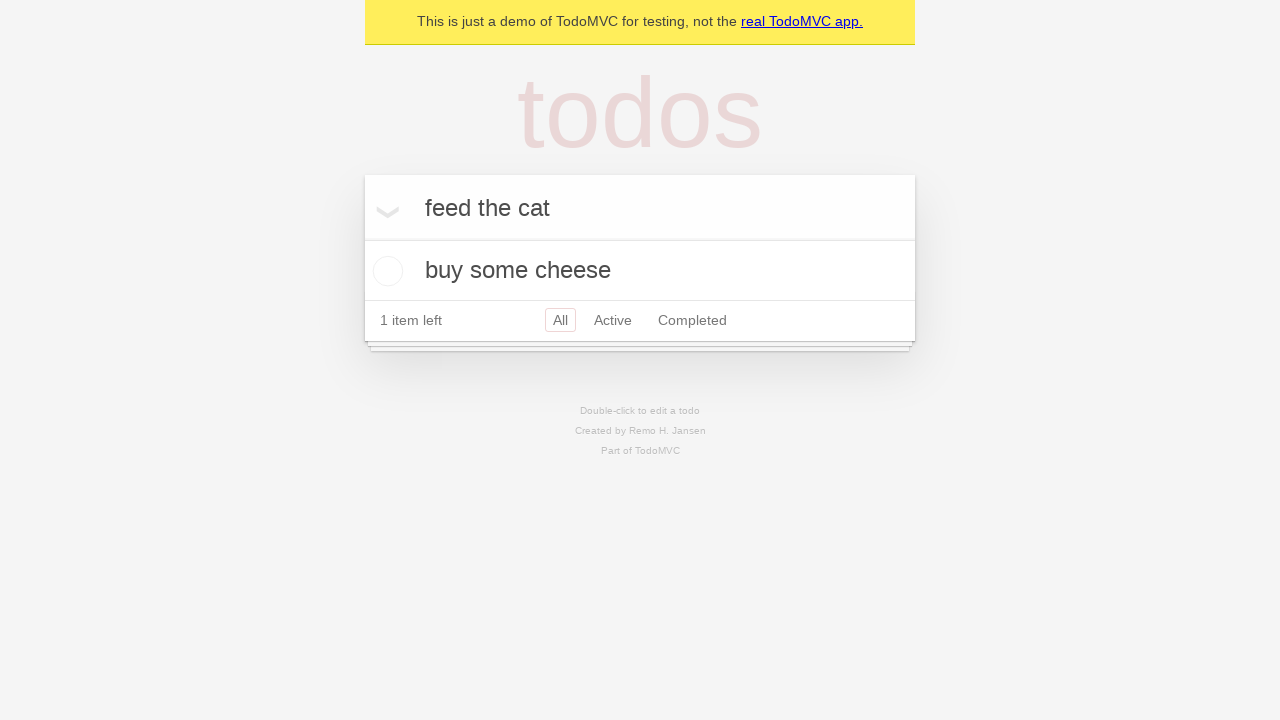

Pressed Enter to create second todo item on .new-todo
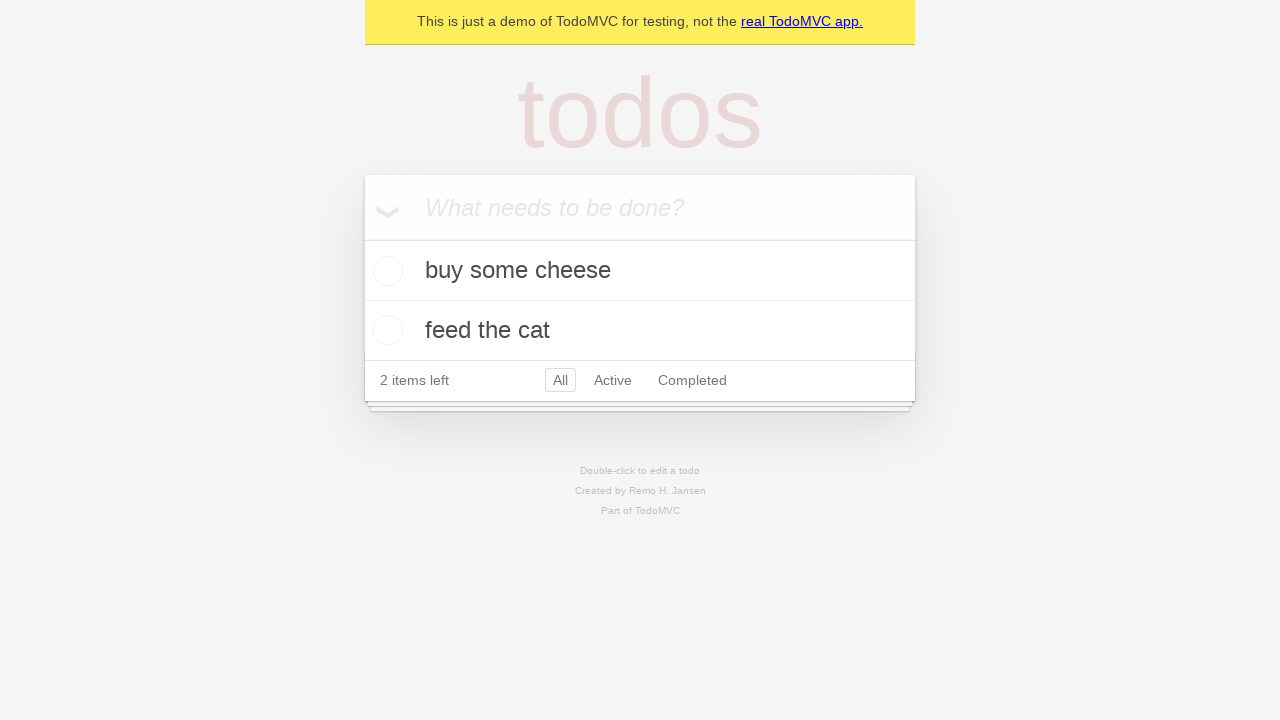

Filled third todo input with 'book a doctors appointment' on .new-todo
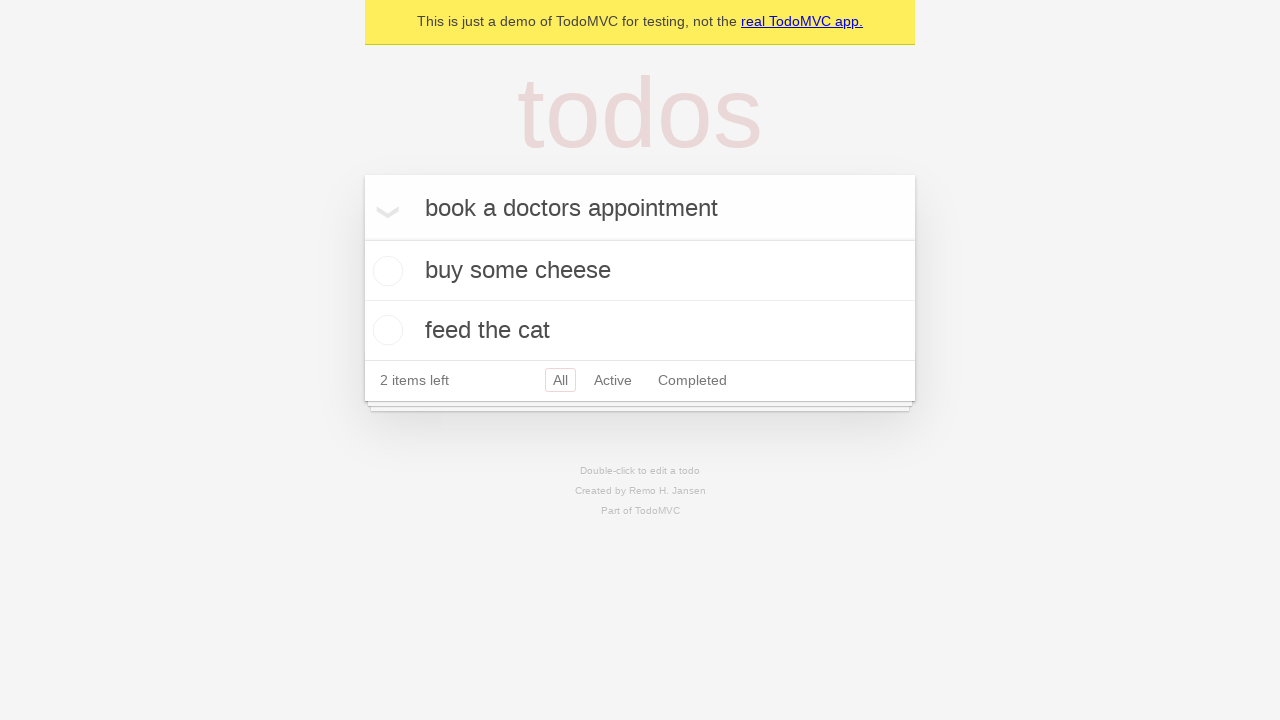

Pressed Enter to create third todo item on .new-todo
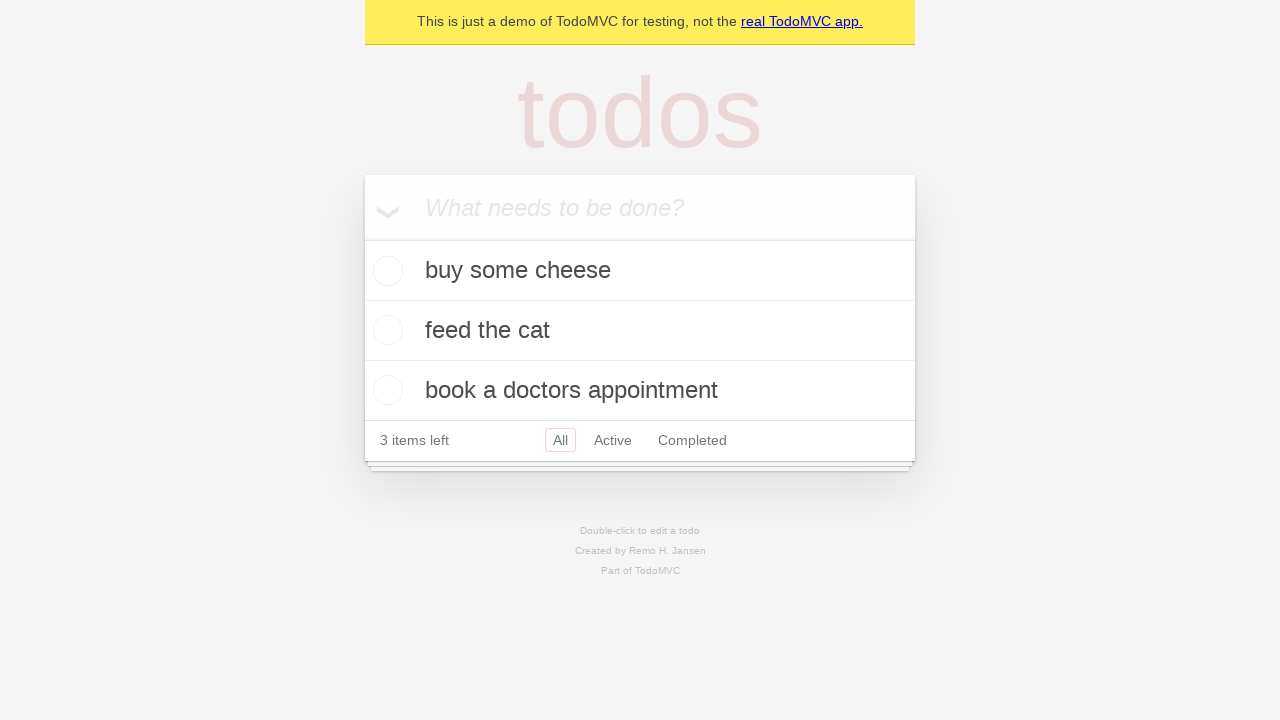

Todo counter element appeared, all items created
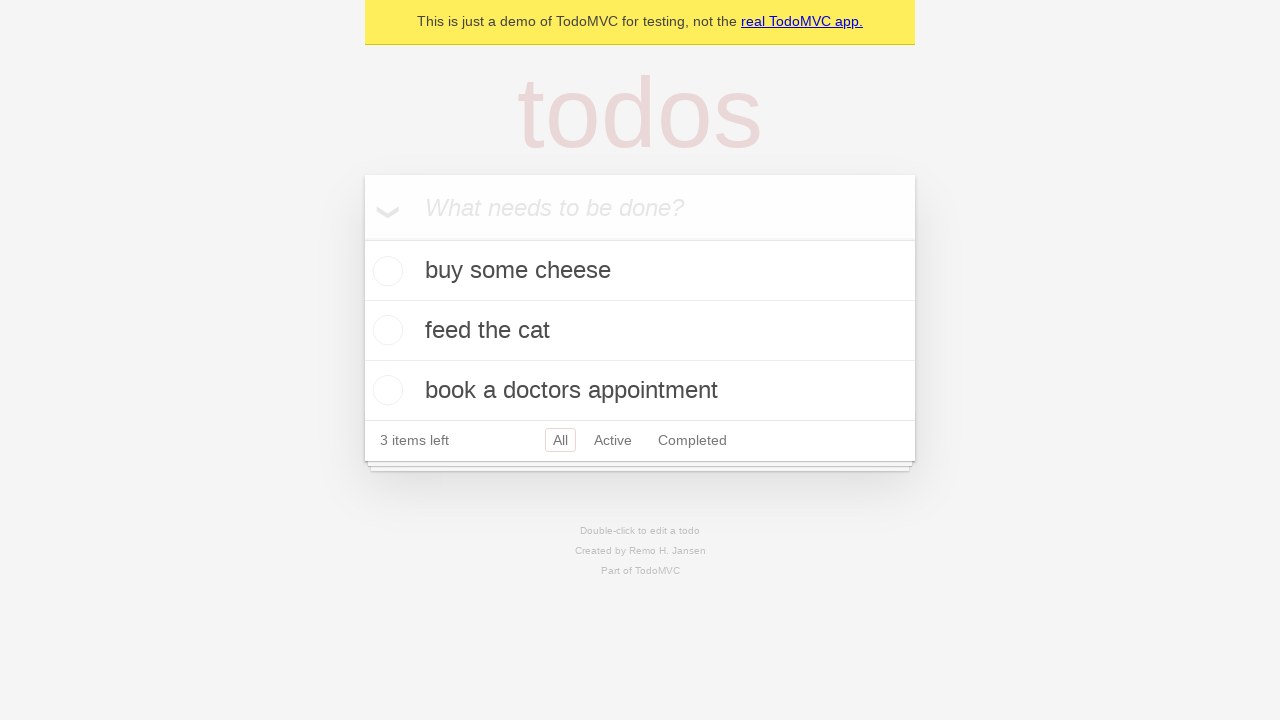

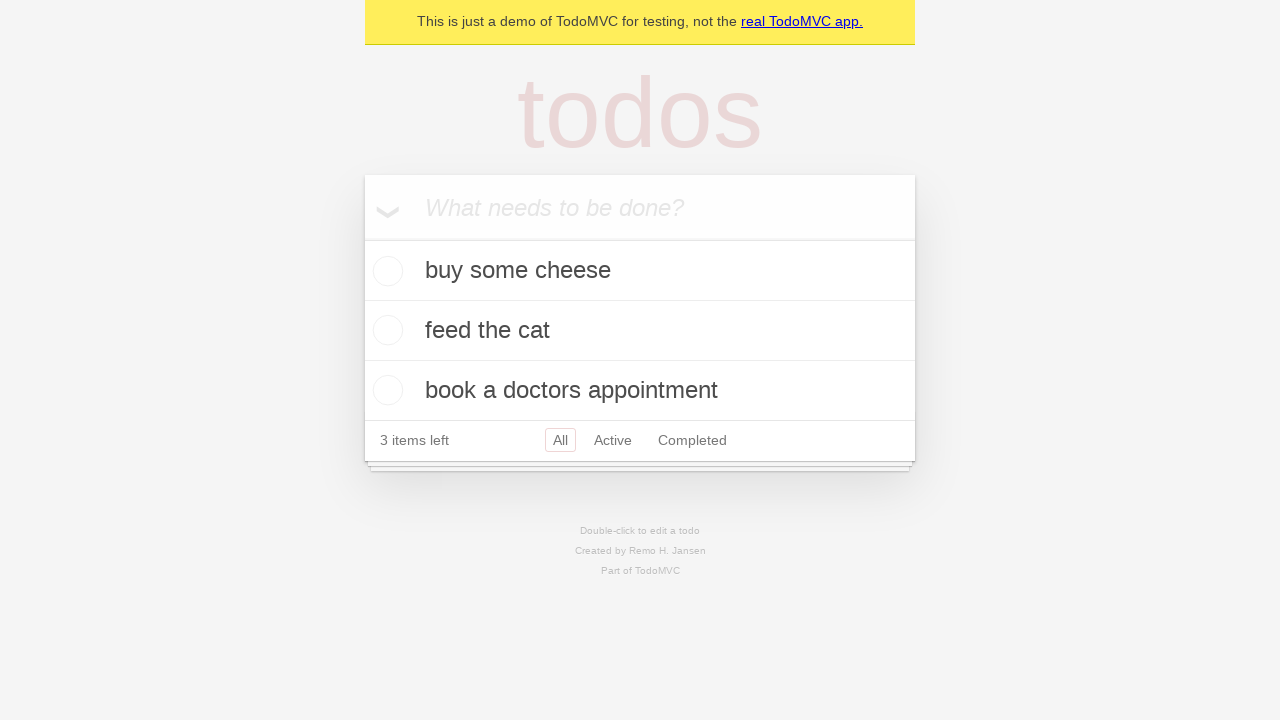